Tests mouse hover on a text input field, then clicks and types text into it

Starting URL: https://bonigarcia.dev/selenium-webdriver-java/web-form.html

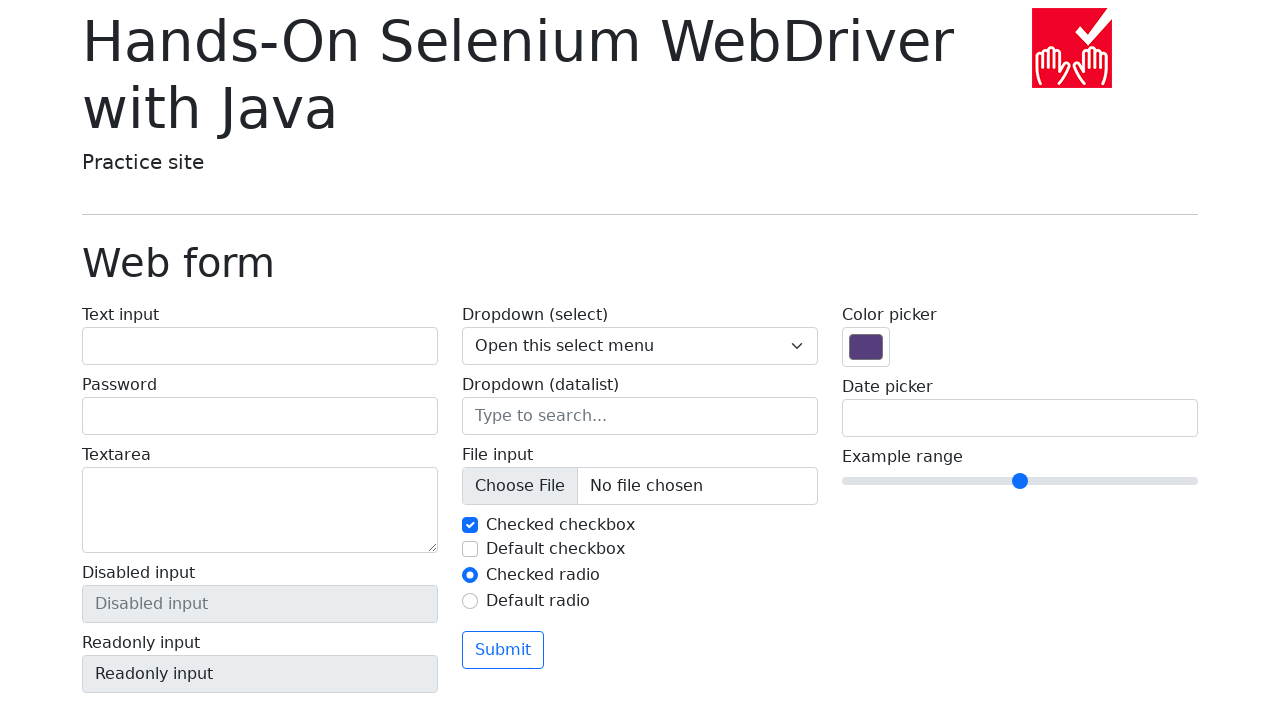

Located text input element with id 'my-text-id'
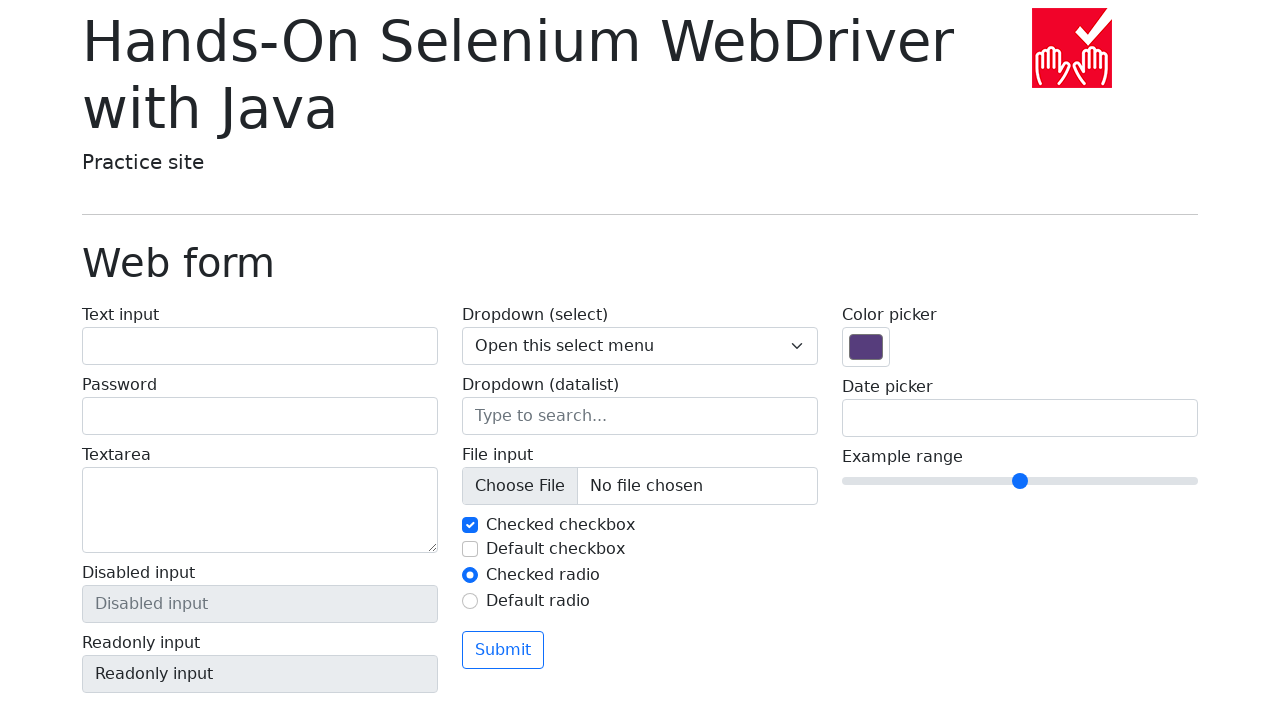

Hovered over the text input field at (260, 346) on input#my-text-id
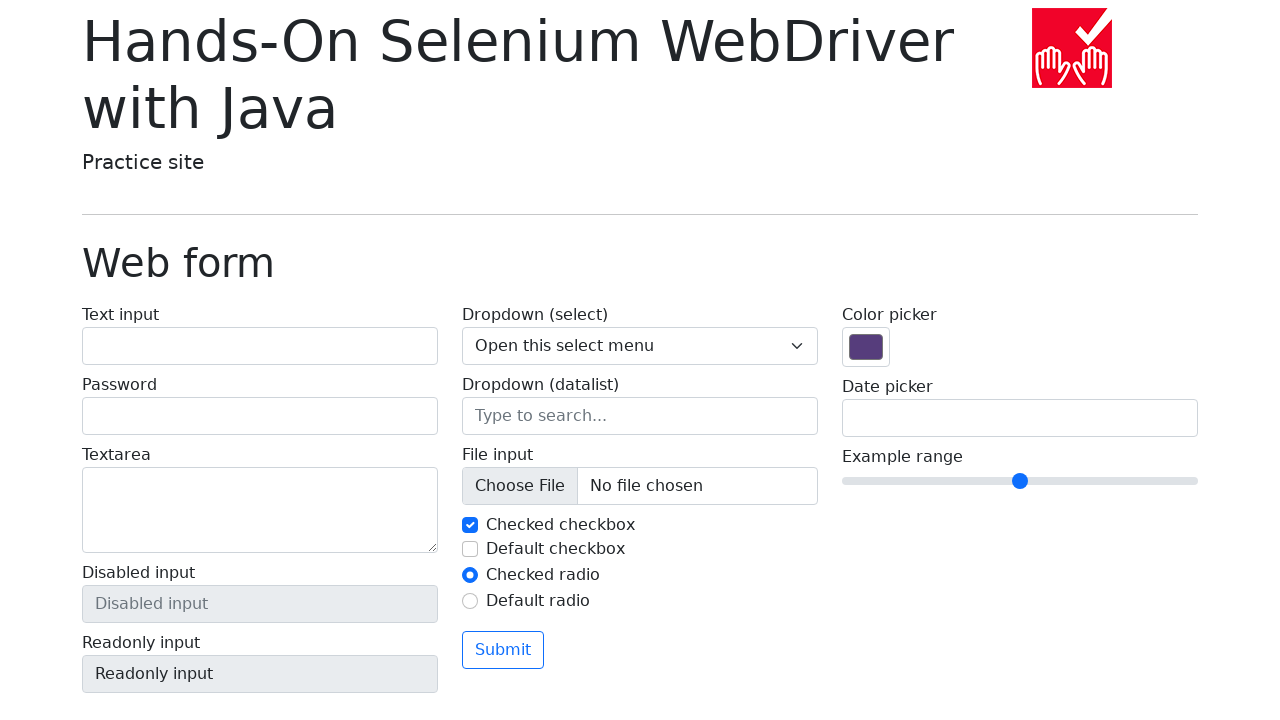

Clicked on the text input field at (260, 346) on input#my-text-id
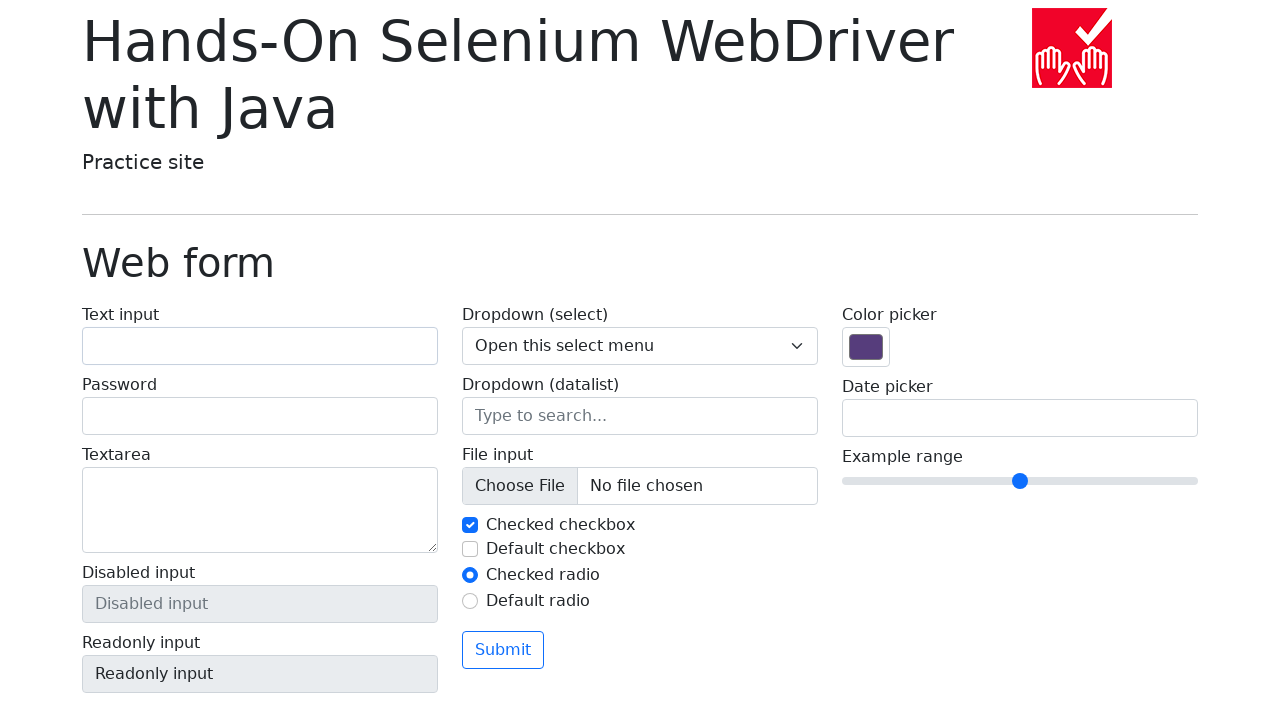

Typed 'Hello' into the text input field on input#my-text-id
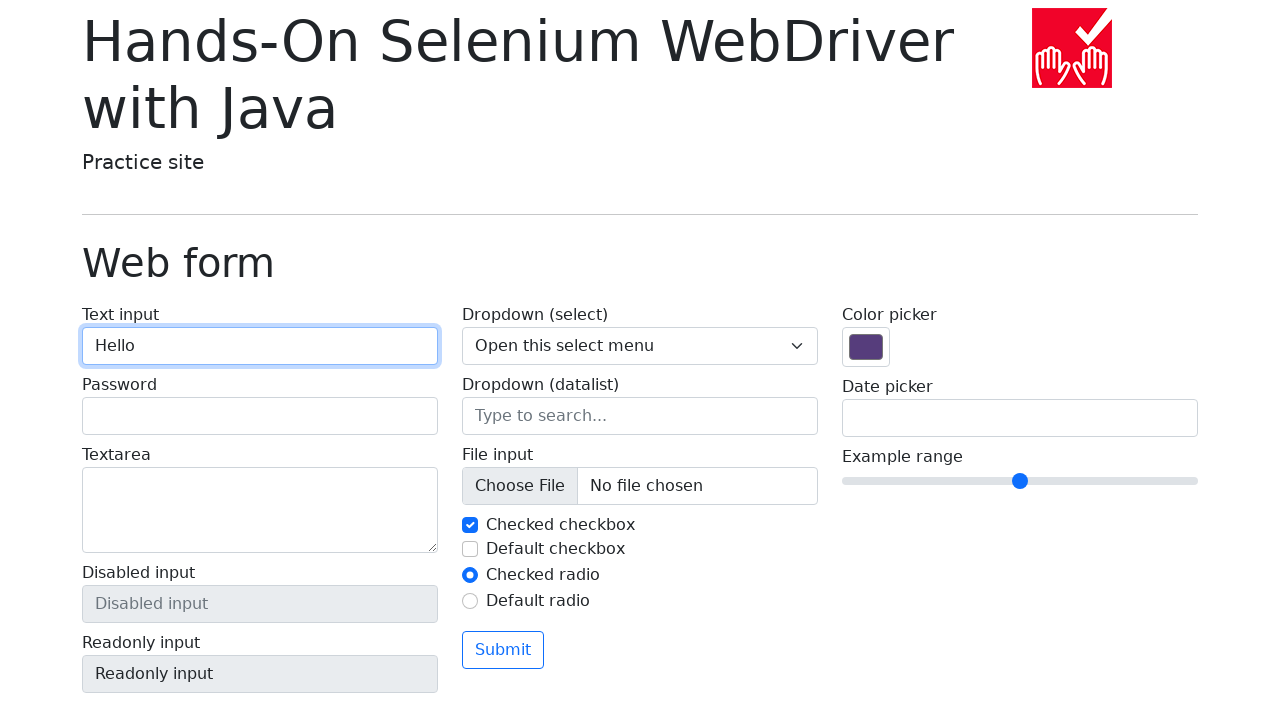

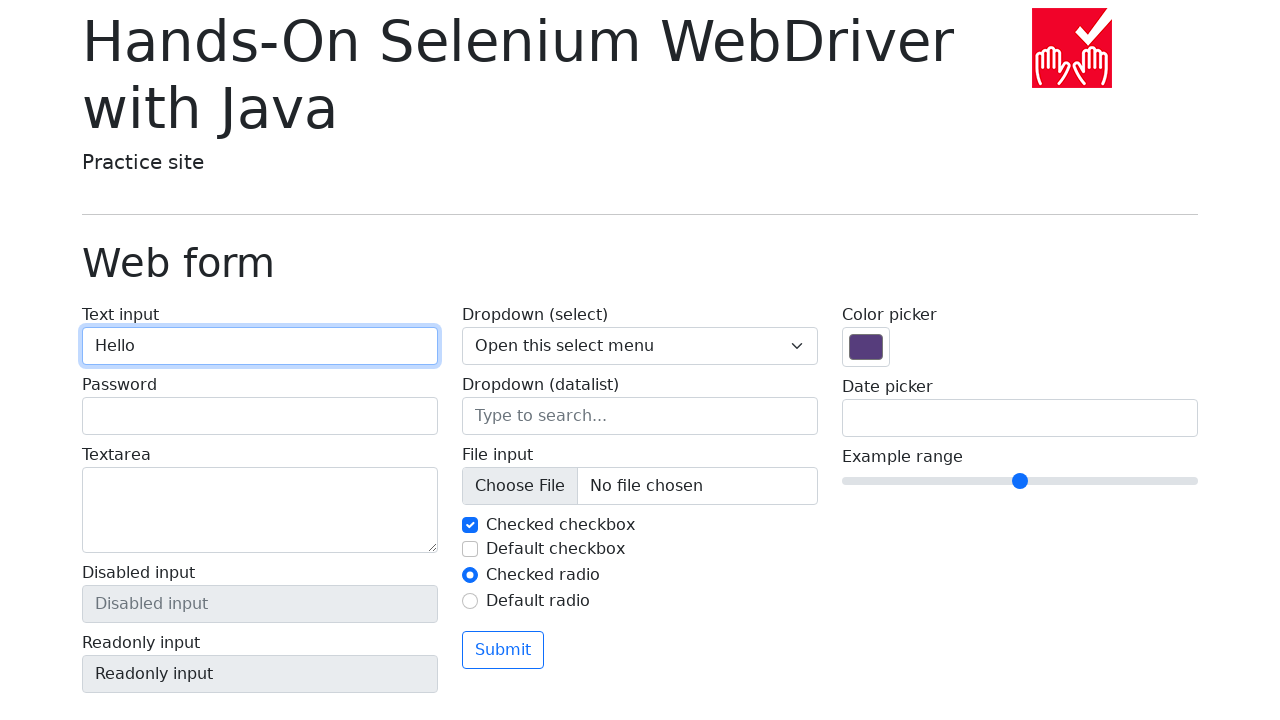